Navigates to a specific anime page on MyAnimeList and verifies that review elements are present on the page

Starting URL: https://myanimelist.net/anime/1

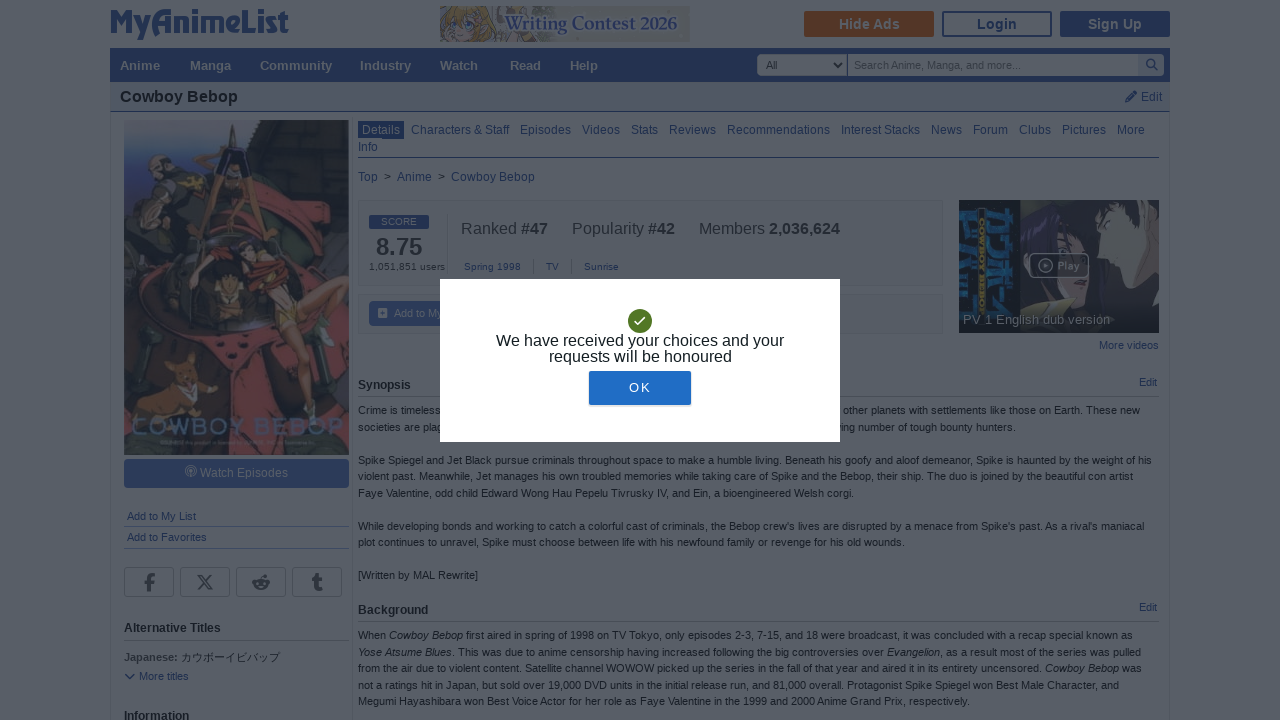

Waited for review elements to load on MyAnimeList anime page
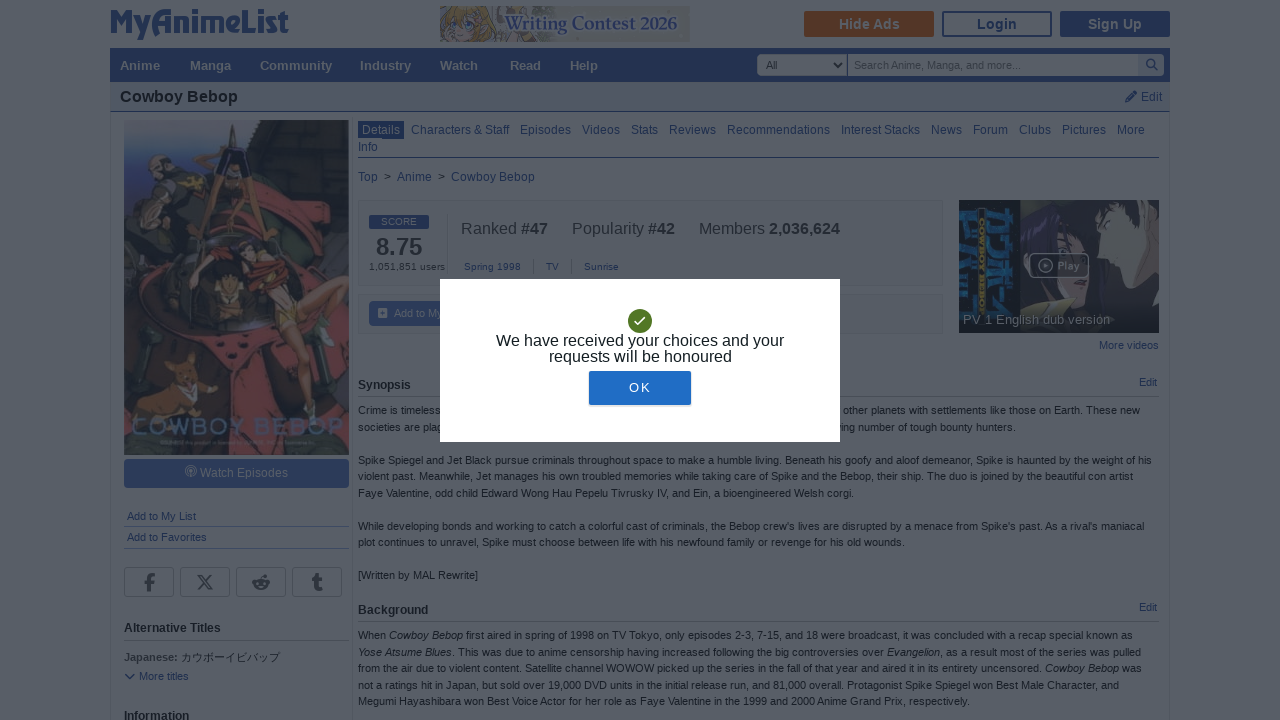

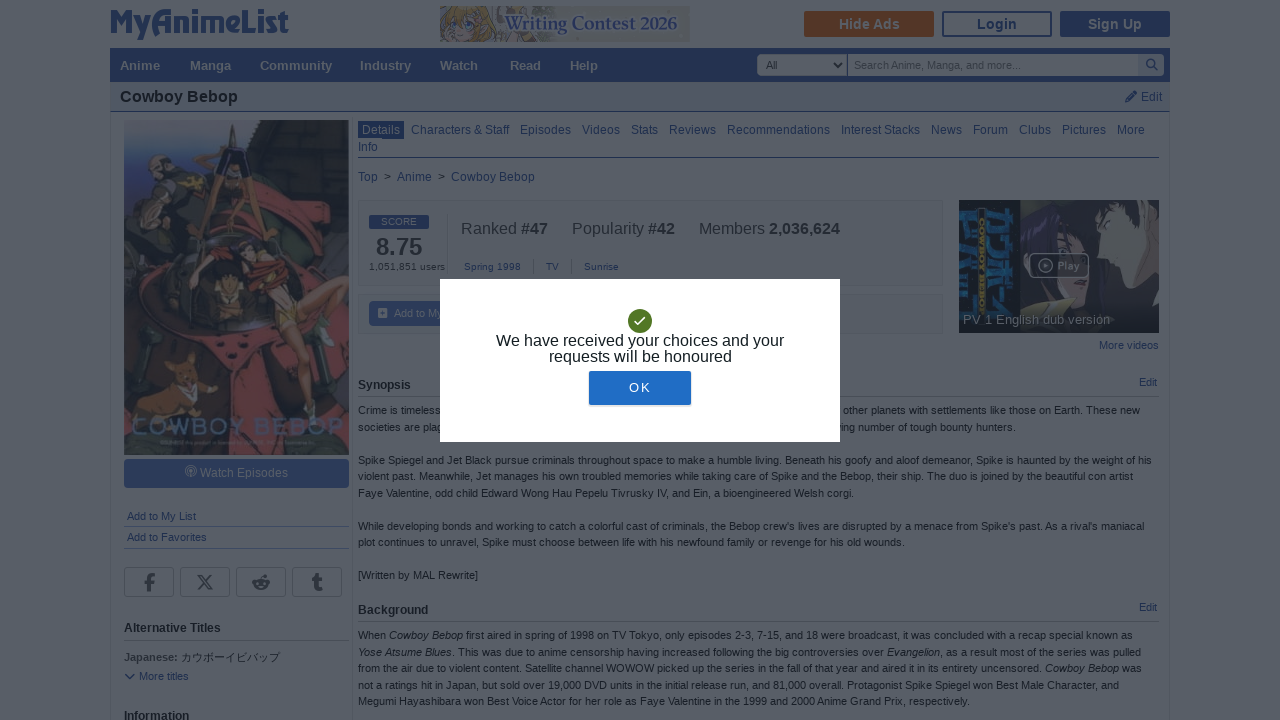